Tests selection state of radio buttons and checkboxes after clicking, including toggling checkbox off

Starting URL: https://automationfc.github.io/basic-form/index.html

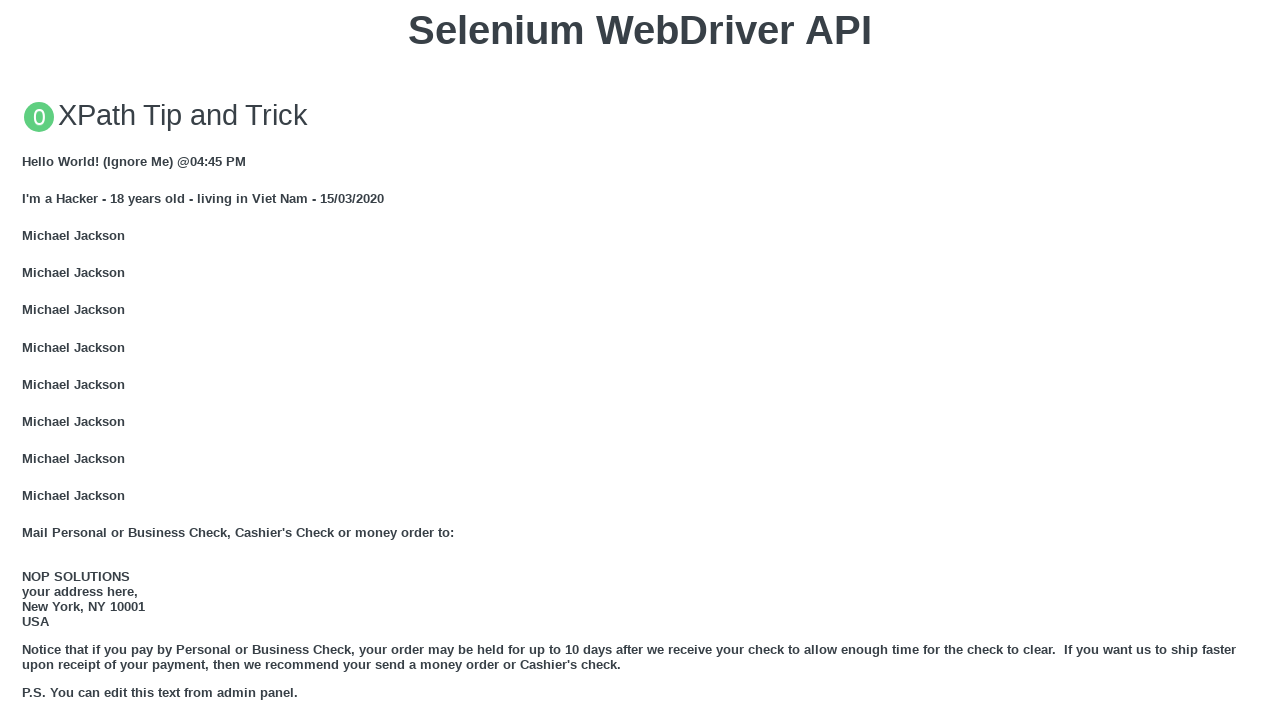

Reloaded page to reset state
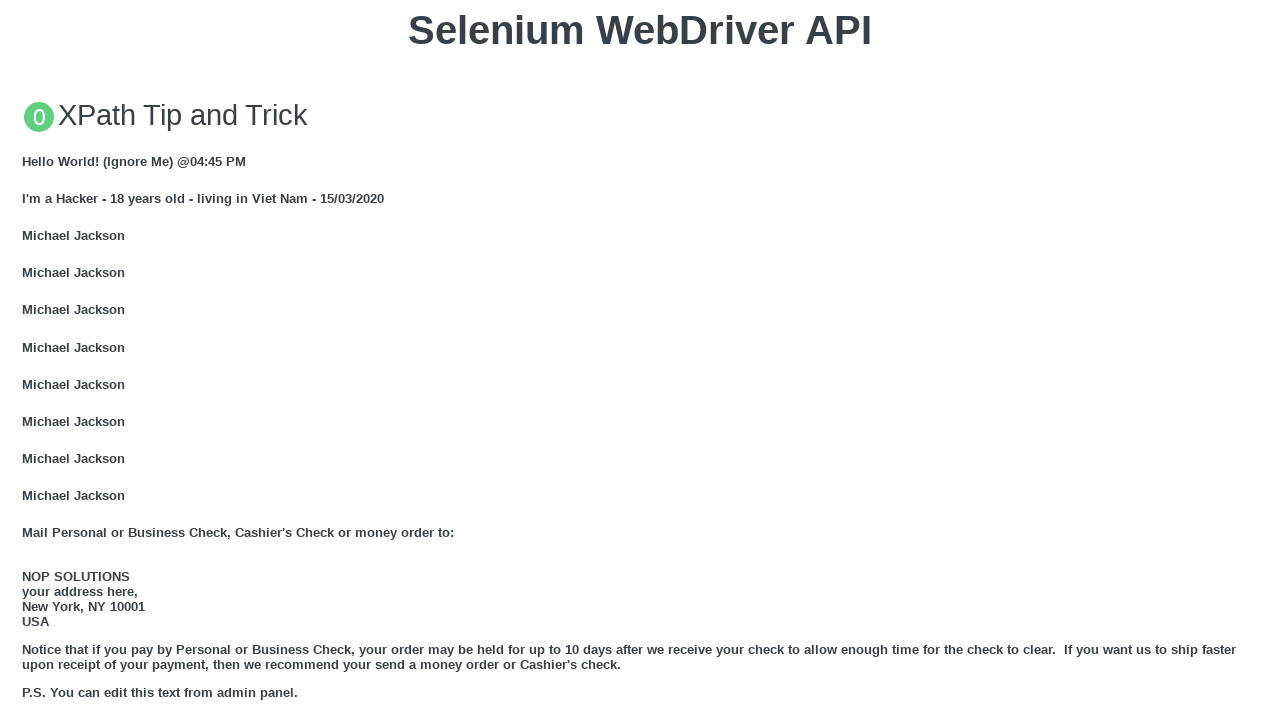

Clicked 'Under 18' radio button to select it at (28, 360) on #under_18
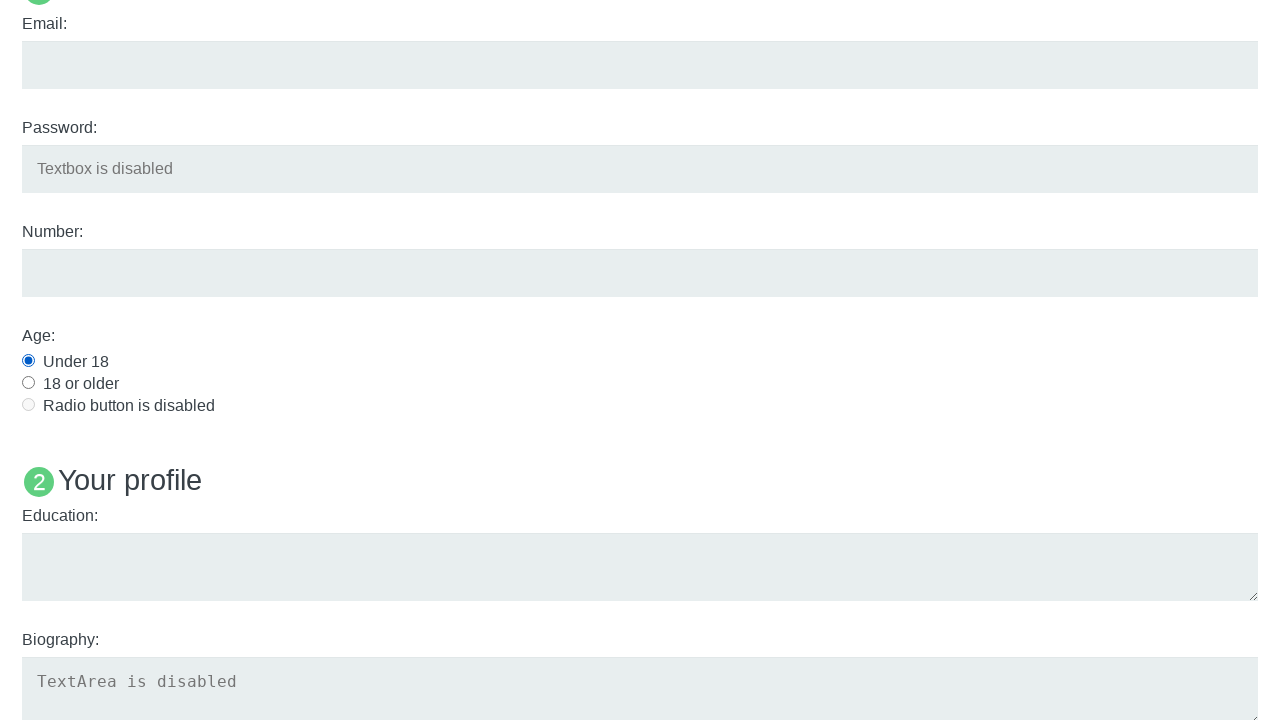

Clicked 'Development' checkbox to select it at (28, 361) on #development
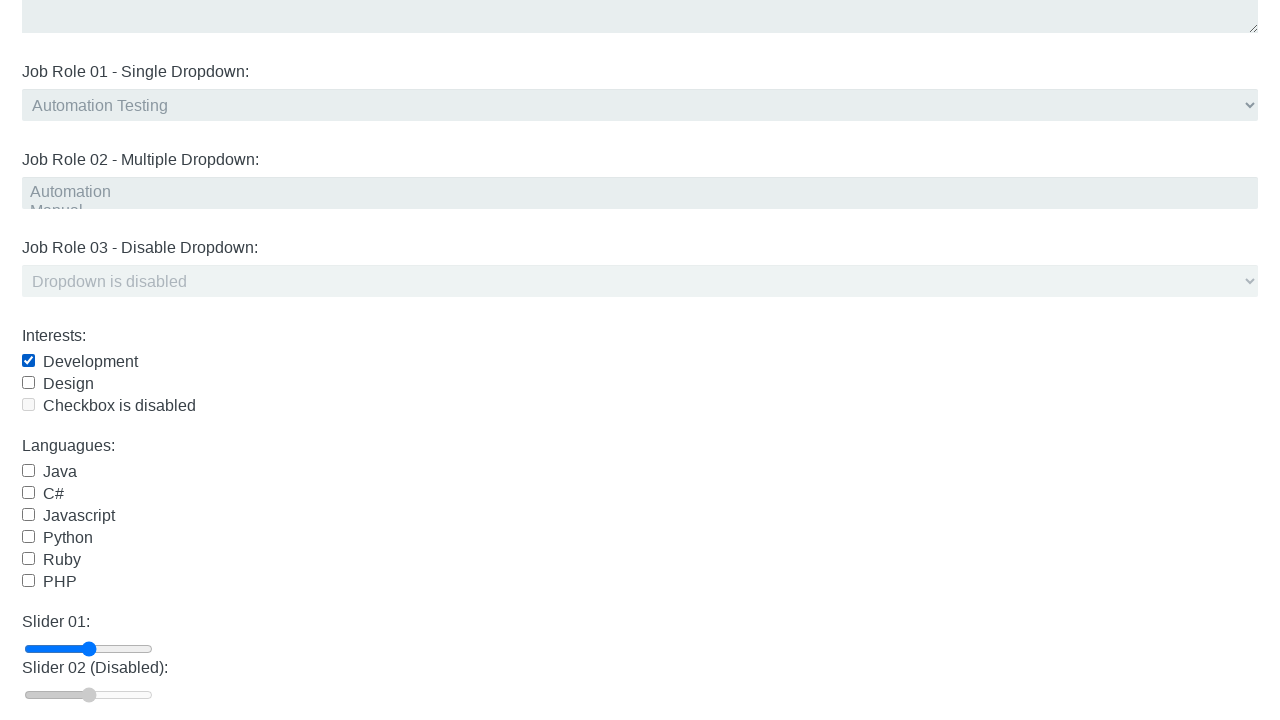

Clicked 'Development' checkbox again to deselect it at (28, 361) on #development
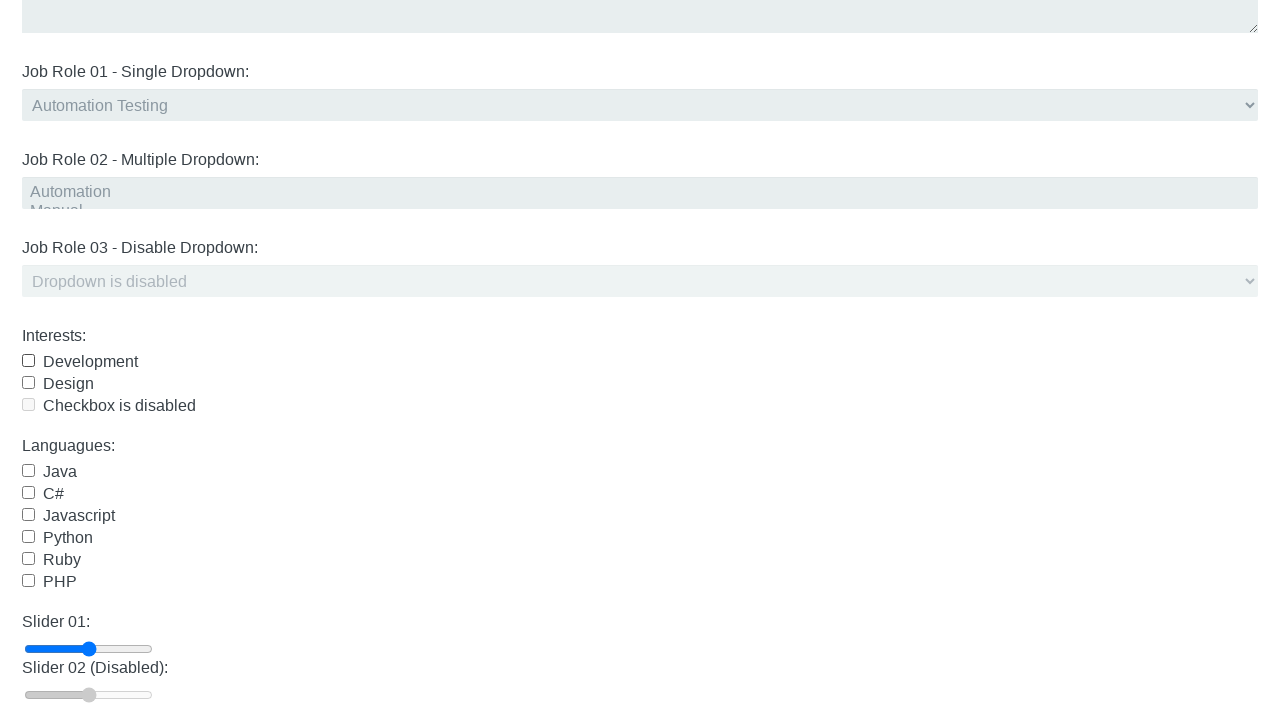

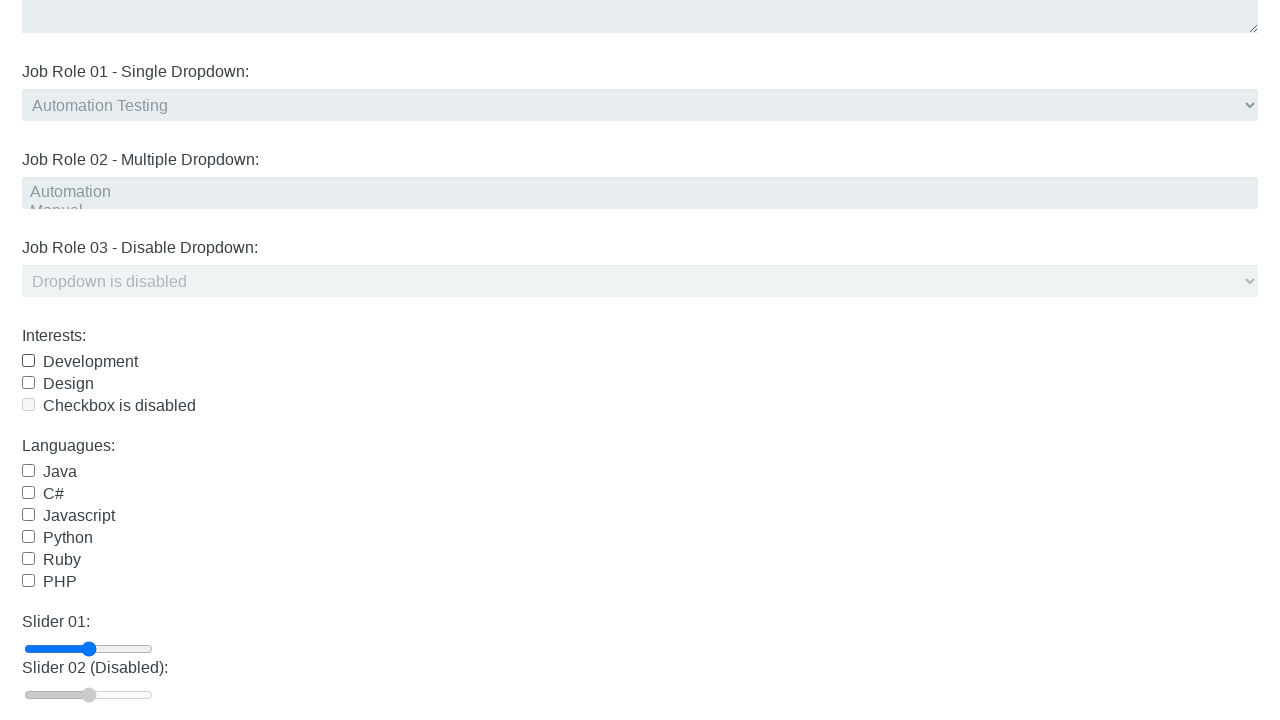